Tests checkbox interaction by finding all checkboxes on the page and clicking each one to toggle their state

Starting URL: https://the-internet.herokuapp.com/checkboxes

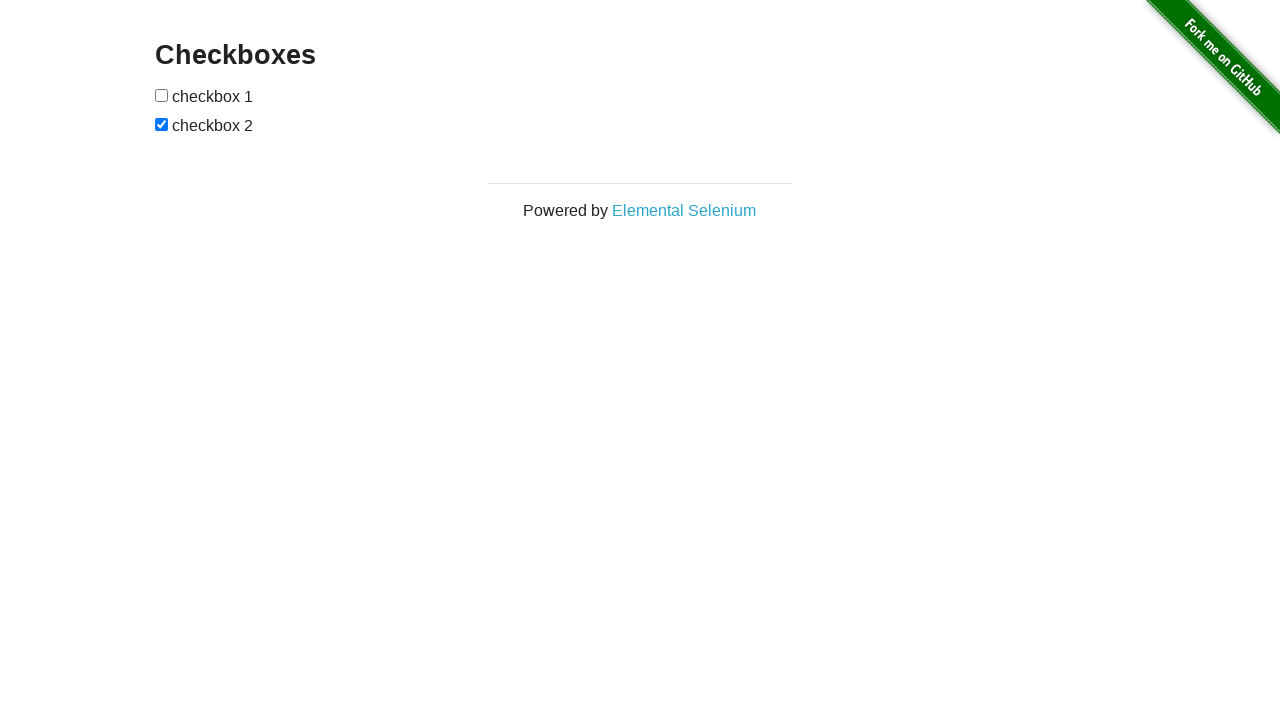

Located all checkboxes on the page
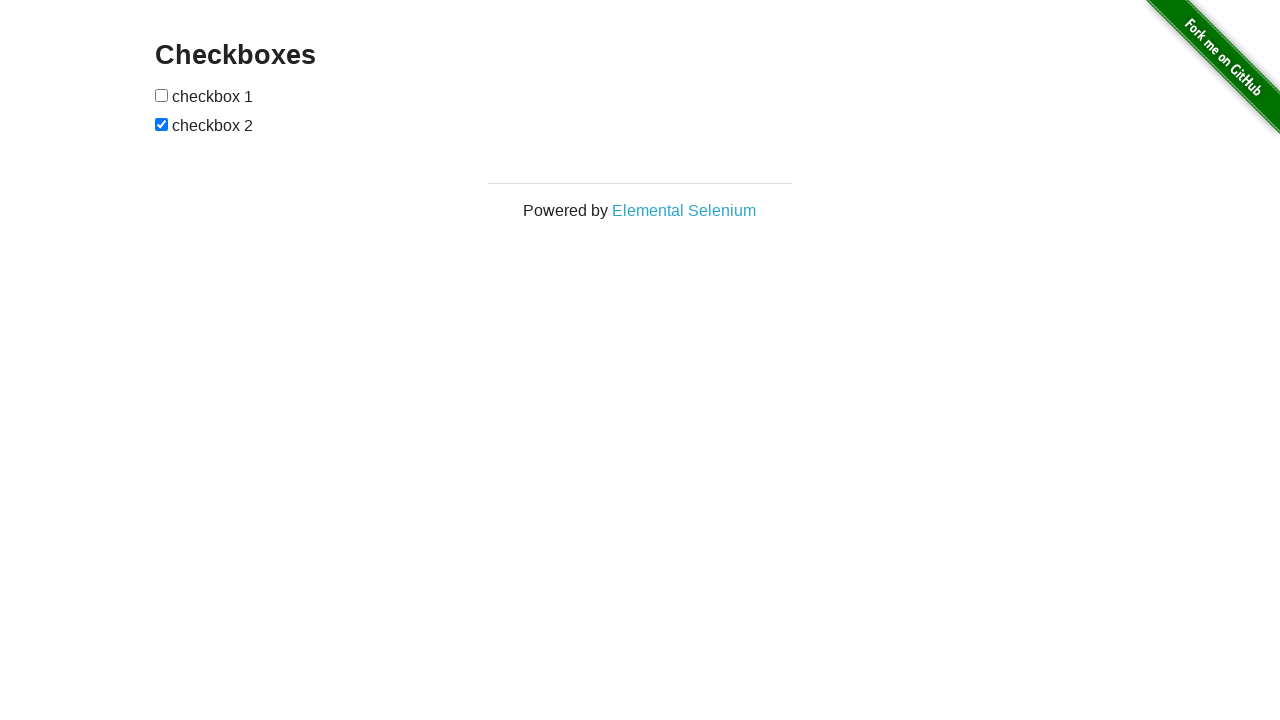

Counted 2 checkboxes on the page
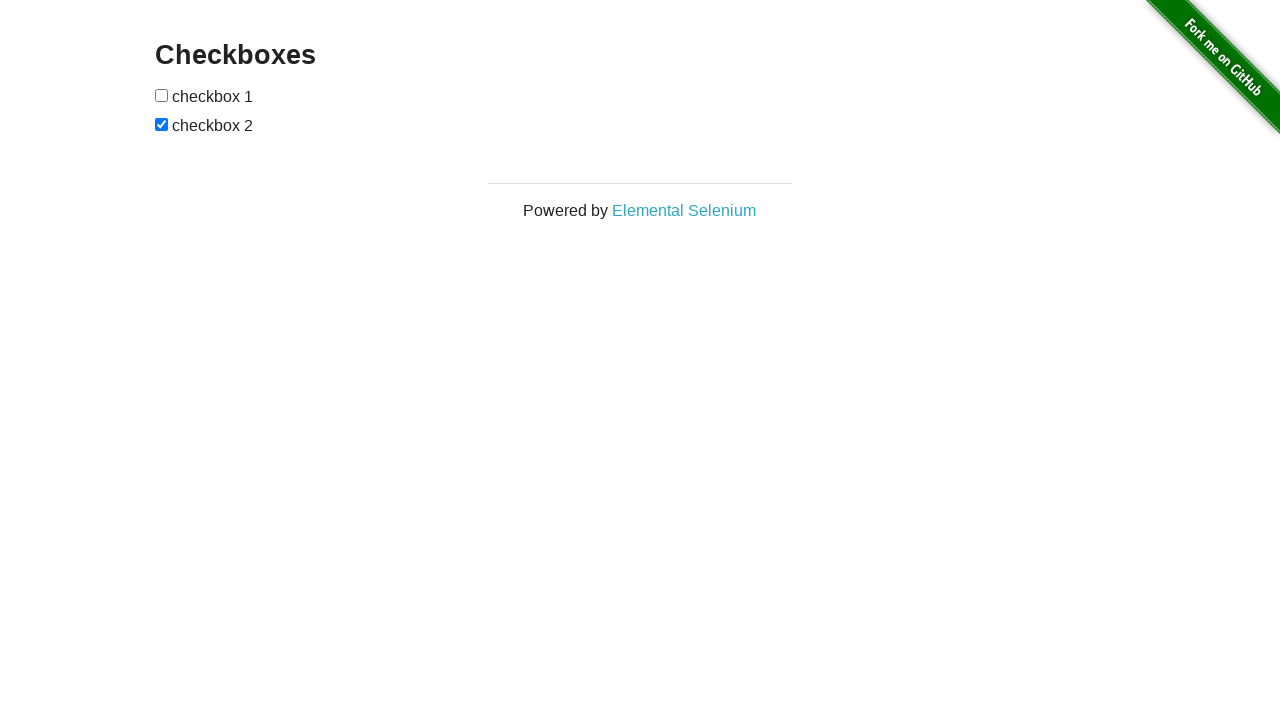

Clicked checkbox 1 to toggle its state at (162, 95) on input[type='checkbox'] >> nth=0
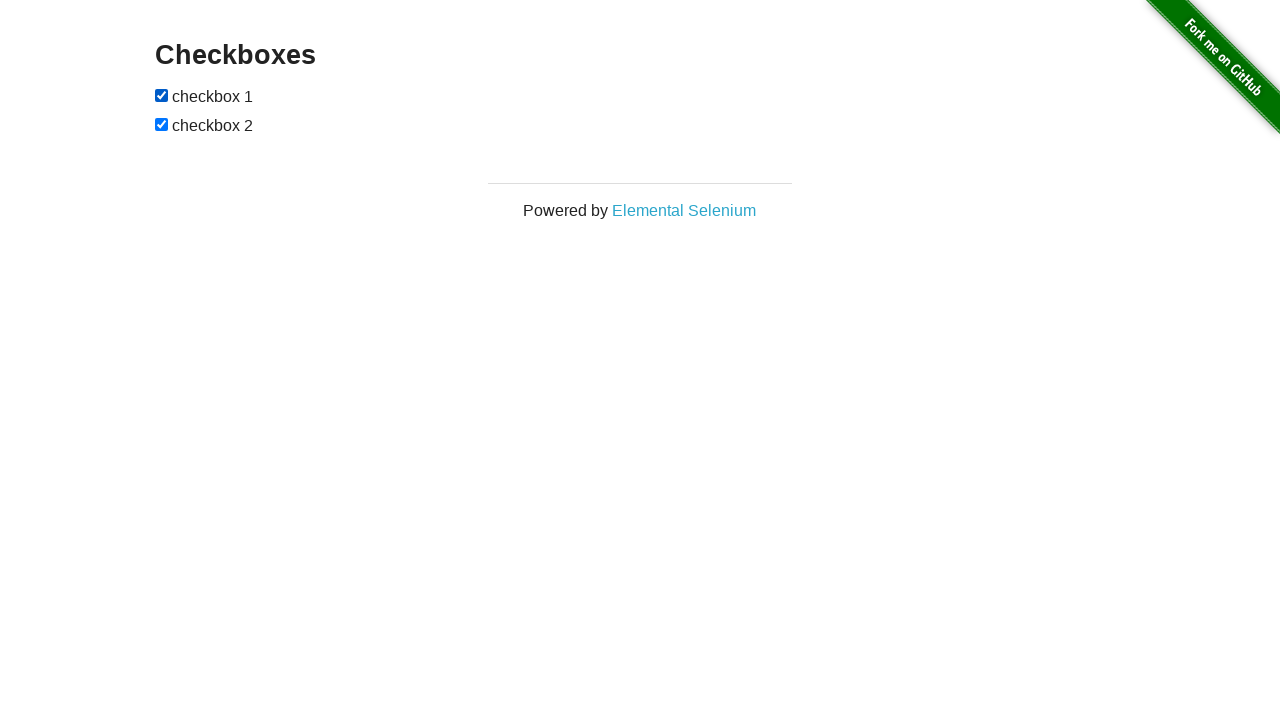

Clicked checkbox 2 to toggle its state at (162, 124) on input[type='checkbox'] >> nth=1
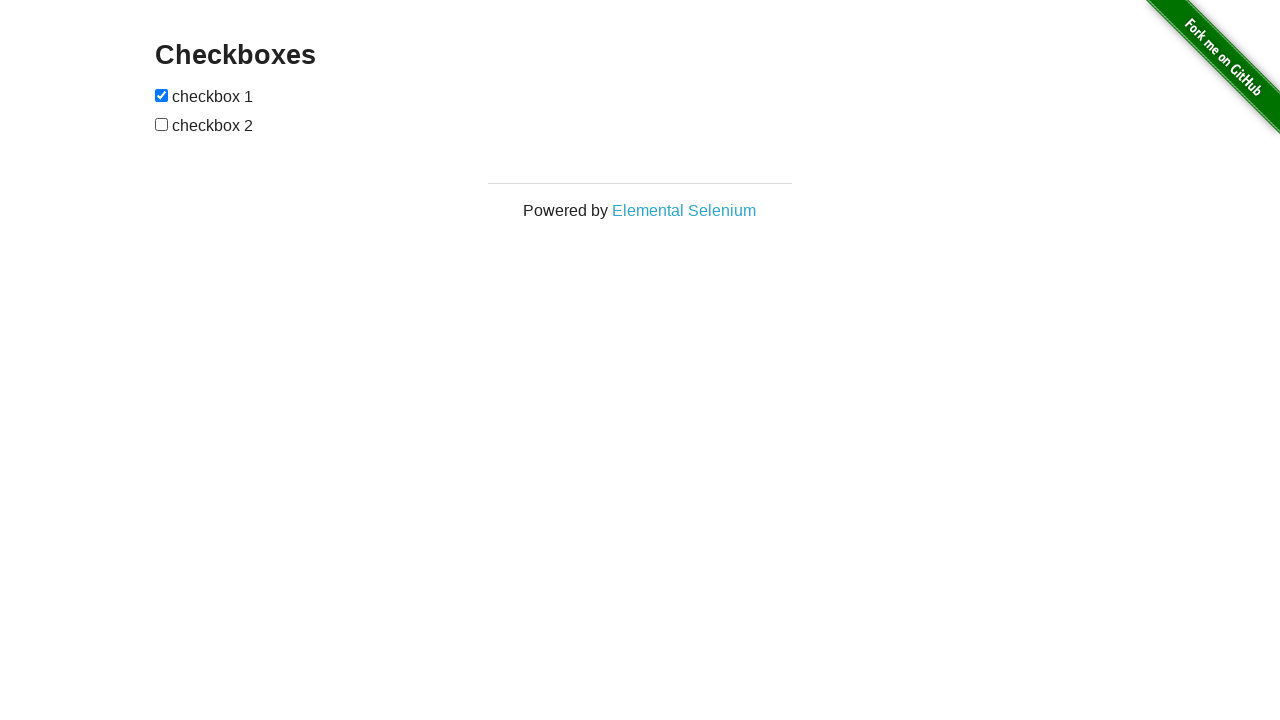

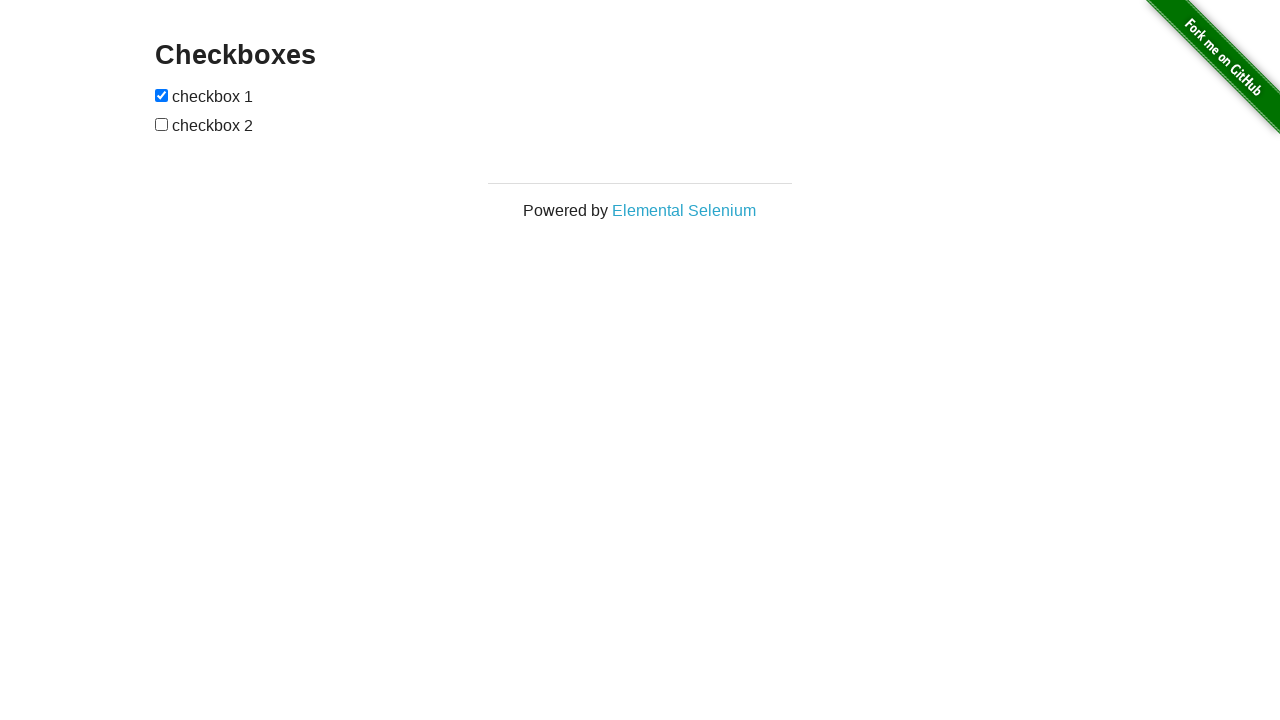